Tests opting out of A/B tests by forging an opt-out cookie on the target page, refreshing, and verifying the page shows the opt-out version.

Starting URL: http://the-internet.herokuapp.com/abtest

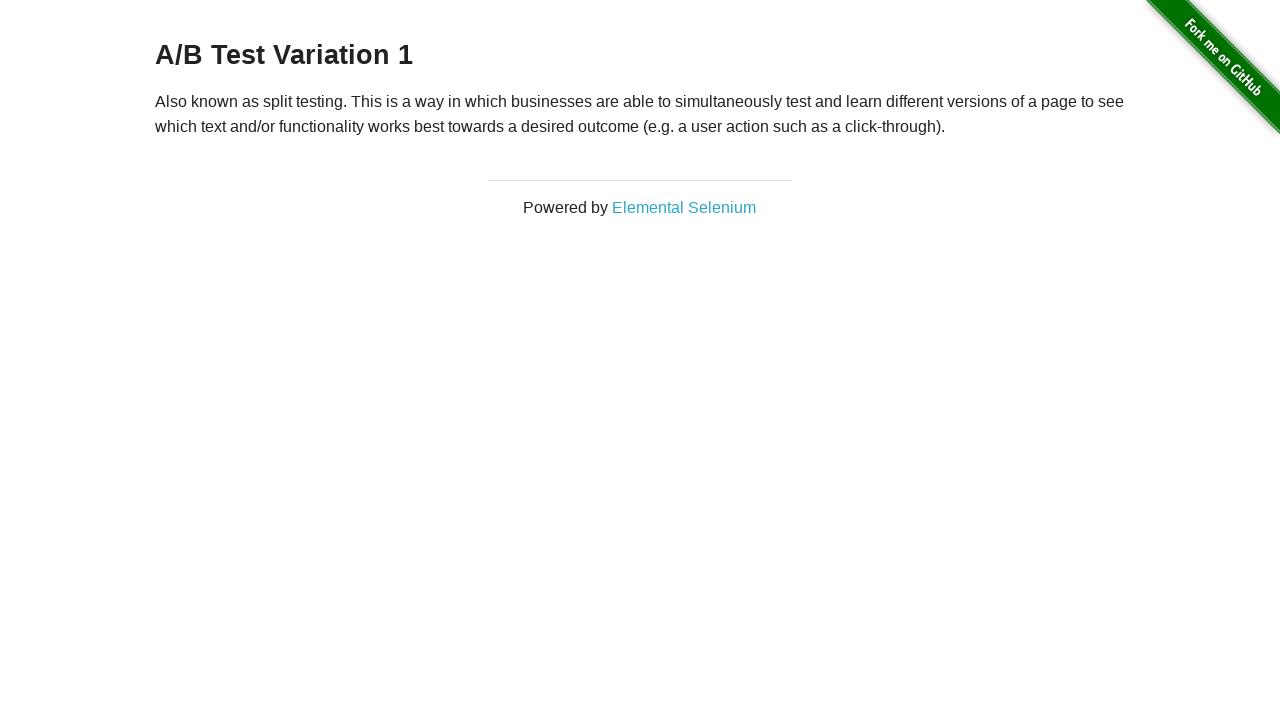

Retrieved heading text to verify A/B test group
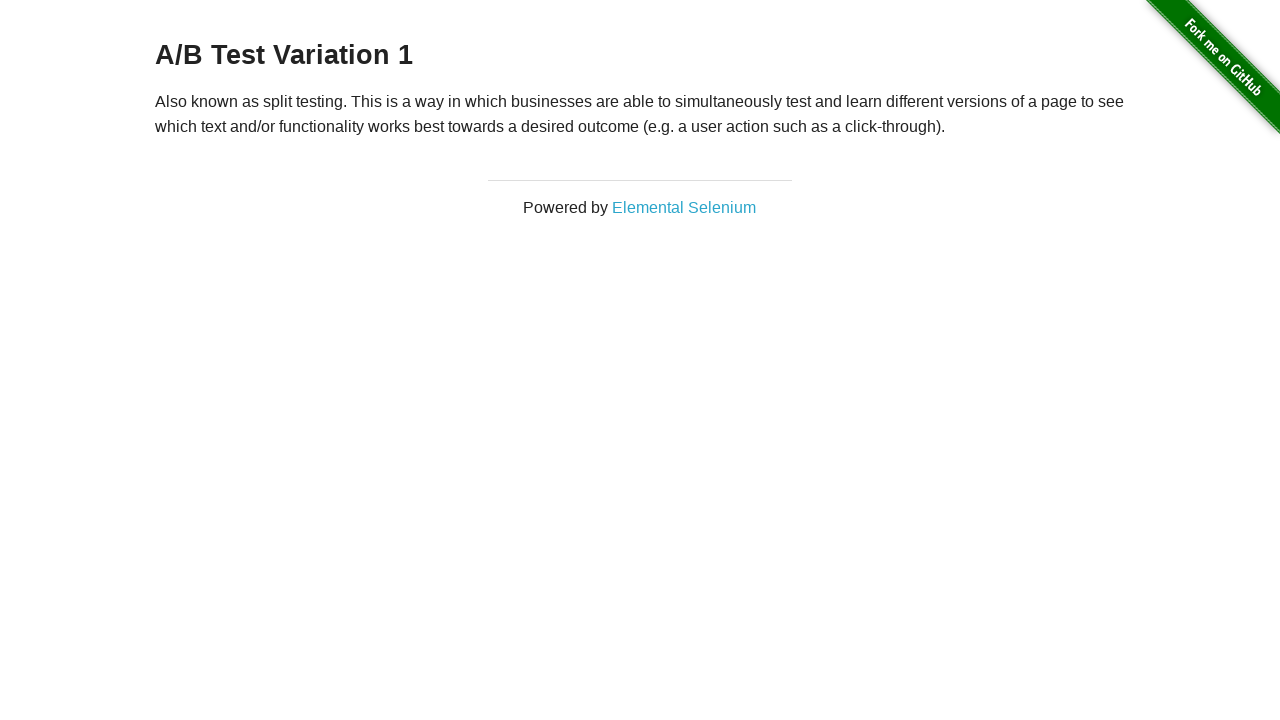

Verified heading is either 'A/B Test Variation 1' or 'A/B Test Control'
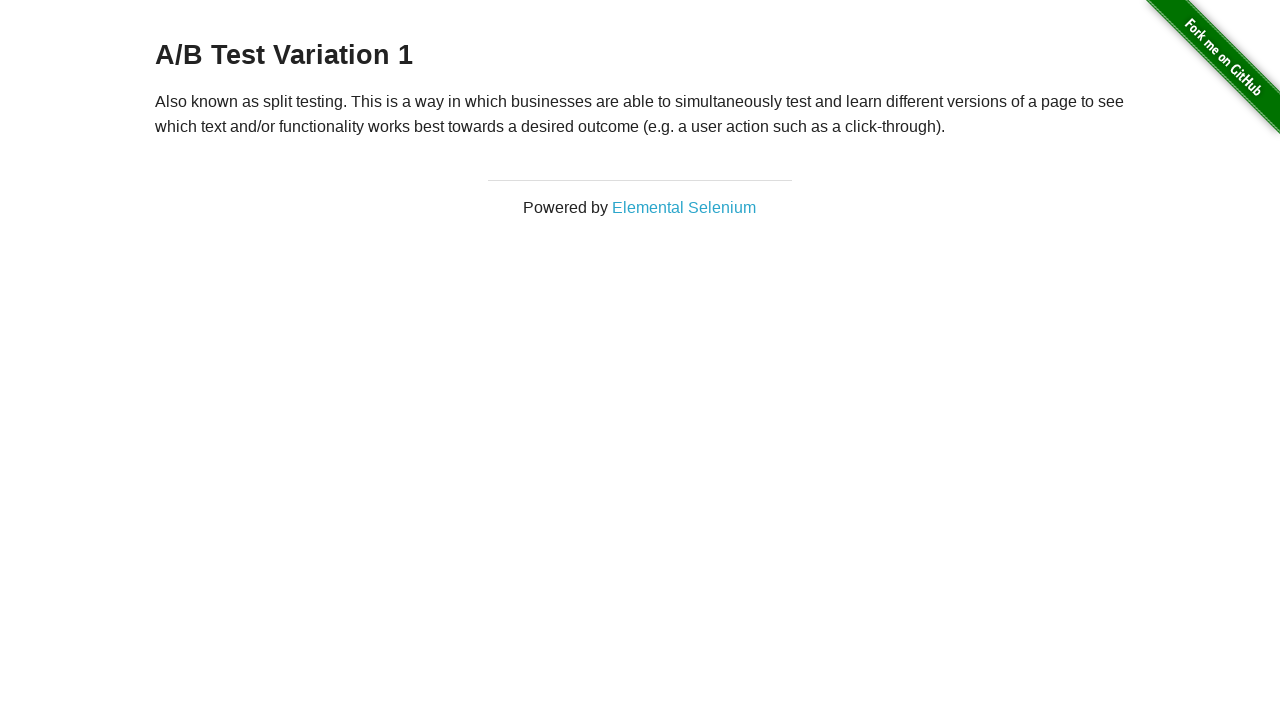

Added optimizelyOptOut cookie with value 'true'
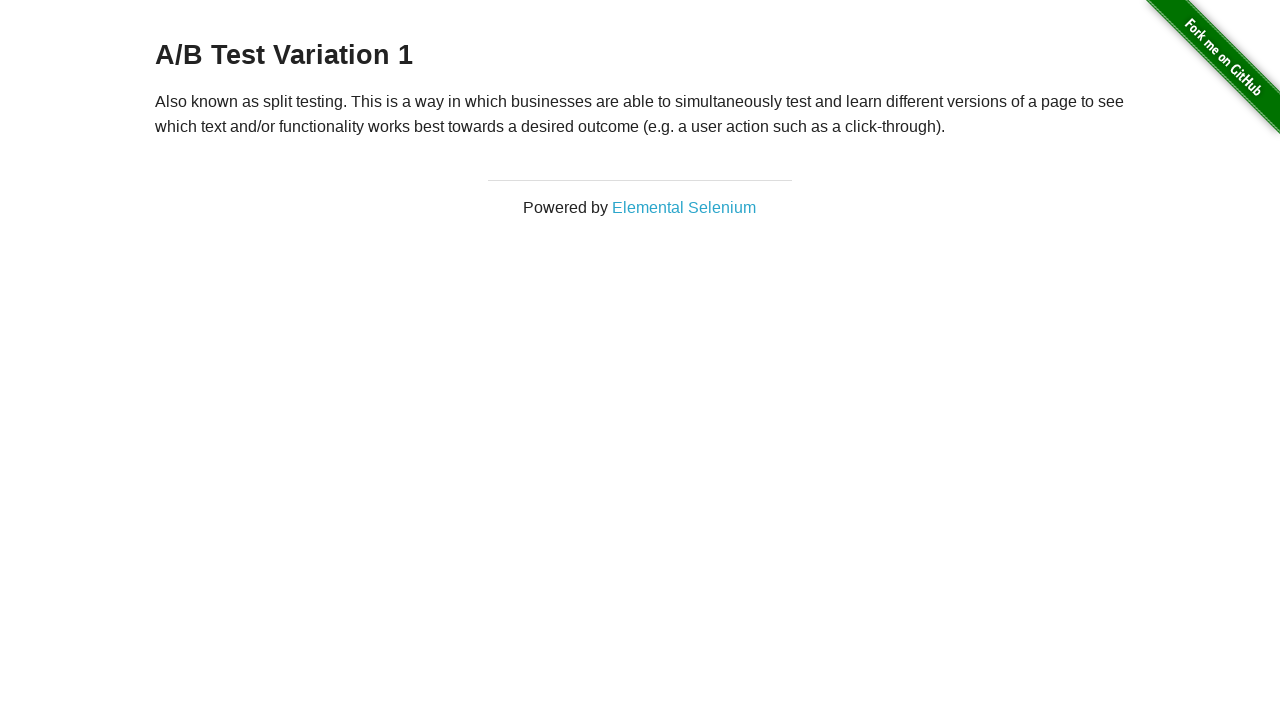

Reloaded page to apply the opt-out cookie
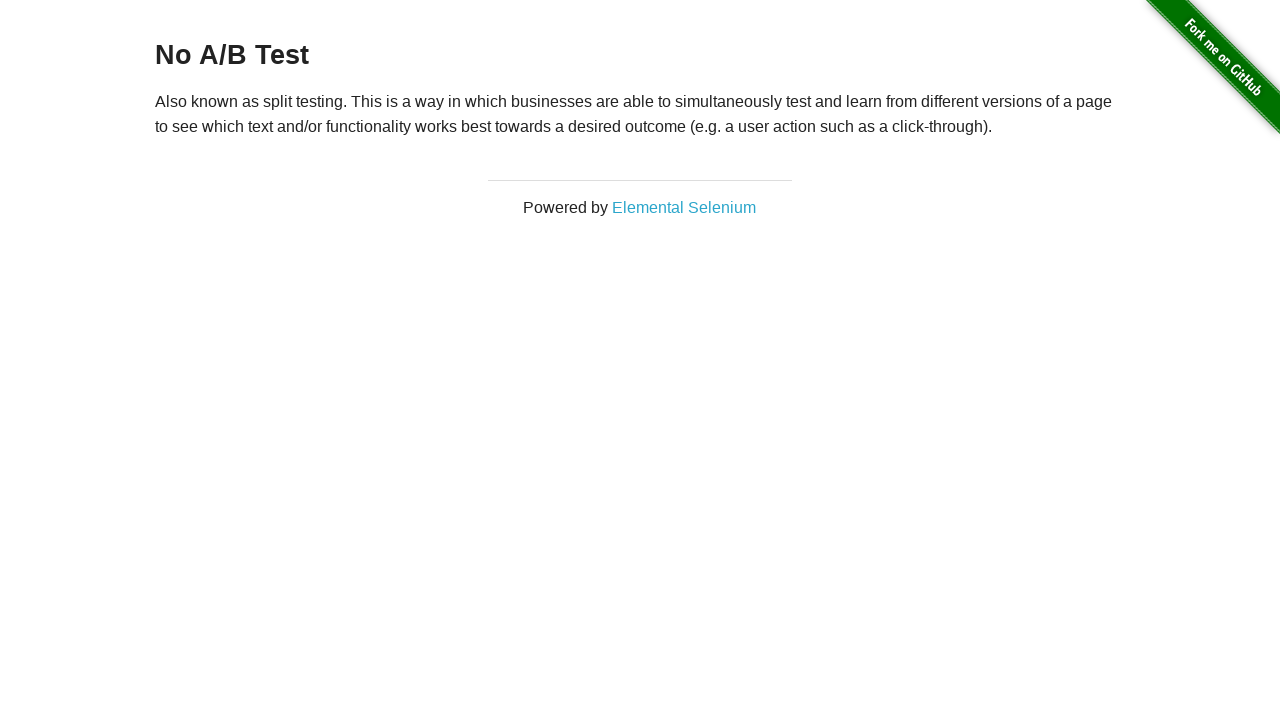

Retrieved heading text after page reload
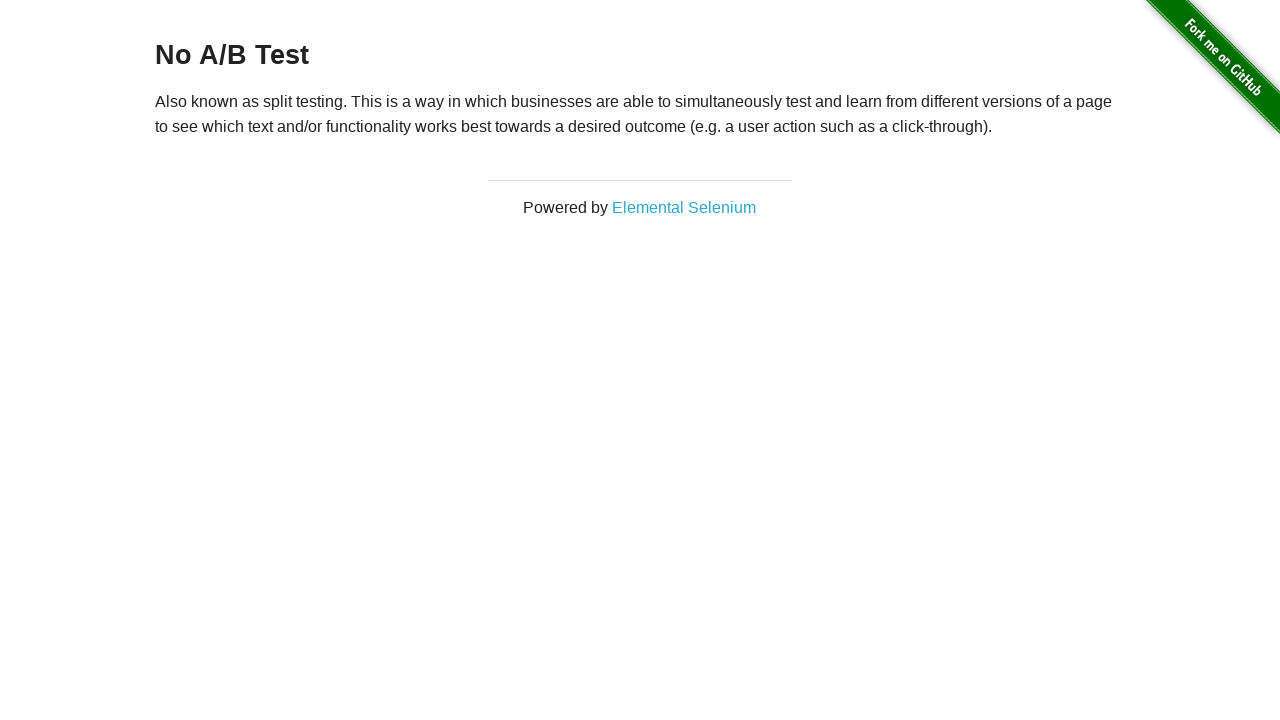

Verified heading is now 'No A/B Test', confirming opt-out cookie worked
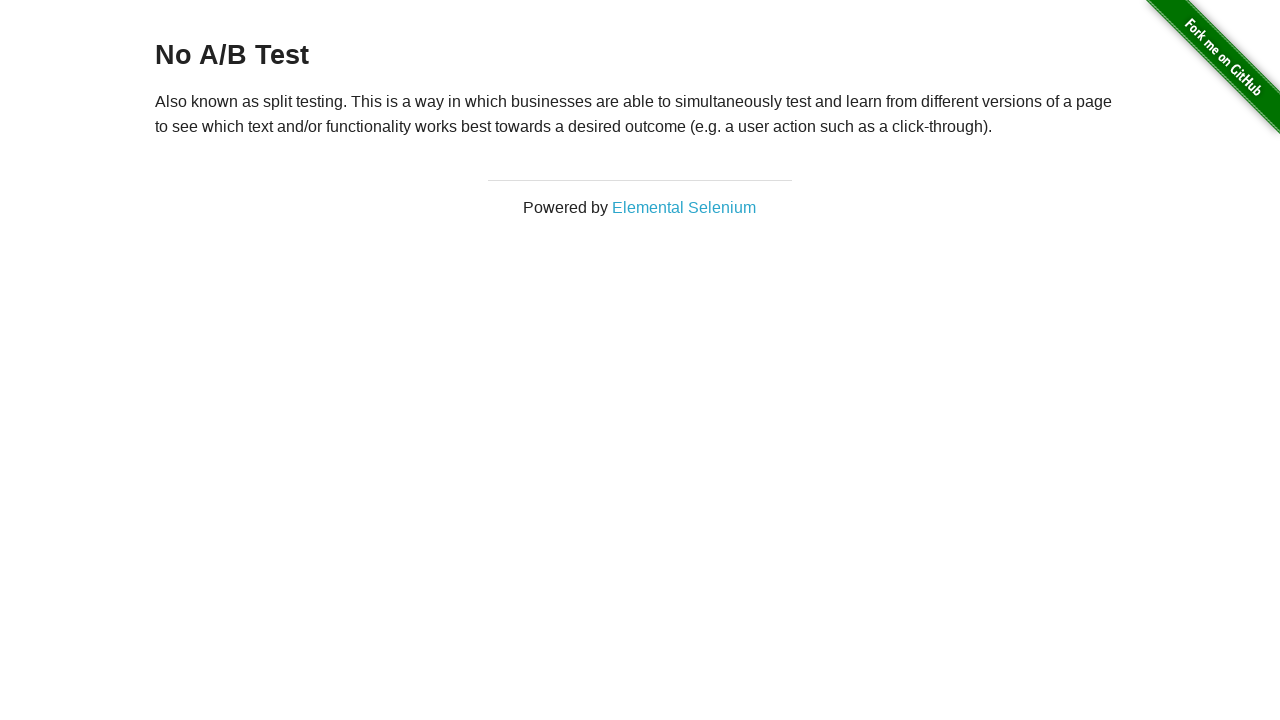

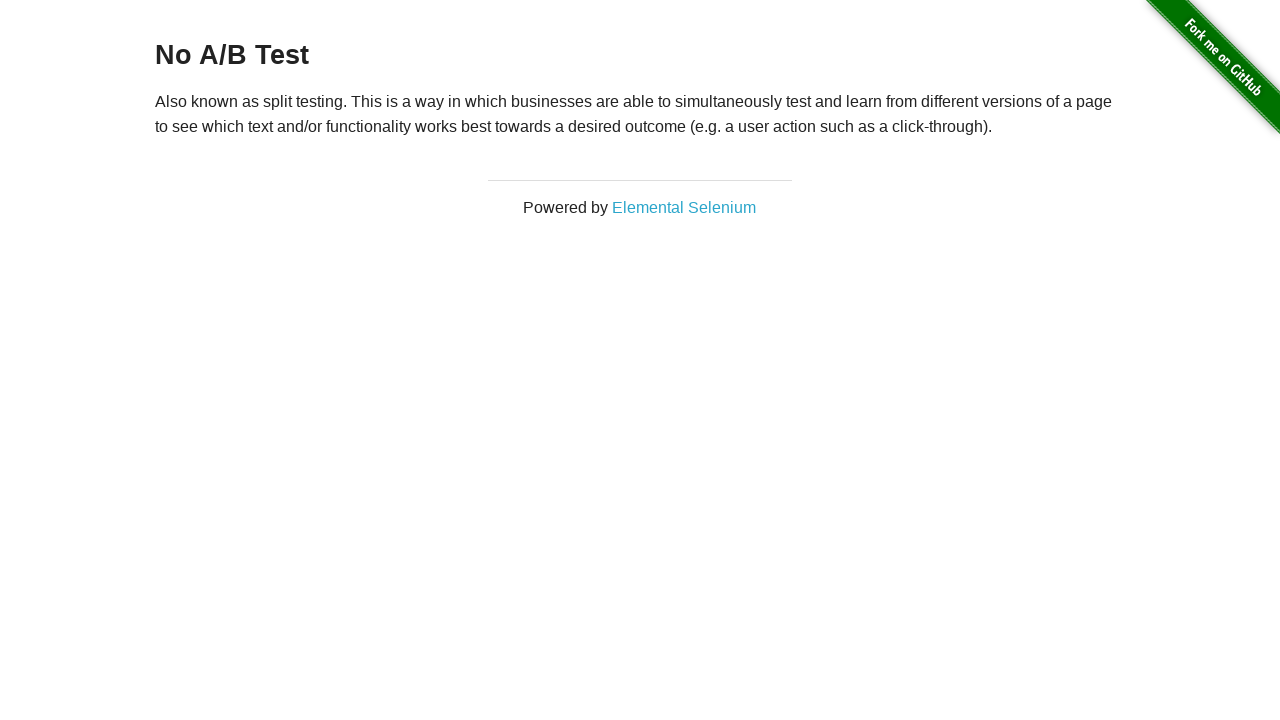